Tests dropdown selection functionality by iterating through all available options and selecting each one

Starting URL: http://syntaxtechs.com/selenium-practice/basic-select-dropdown-demo.php

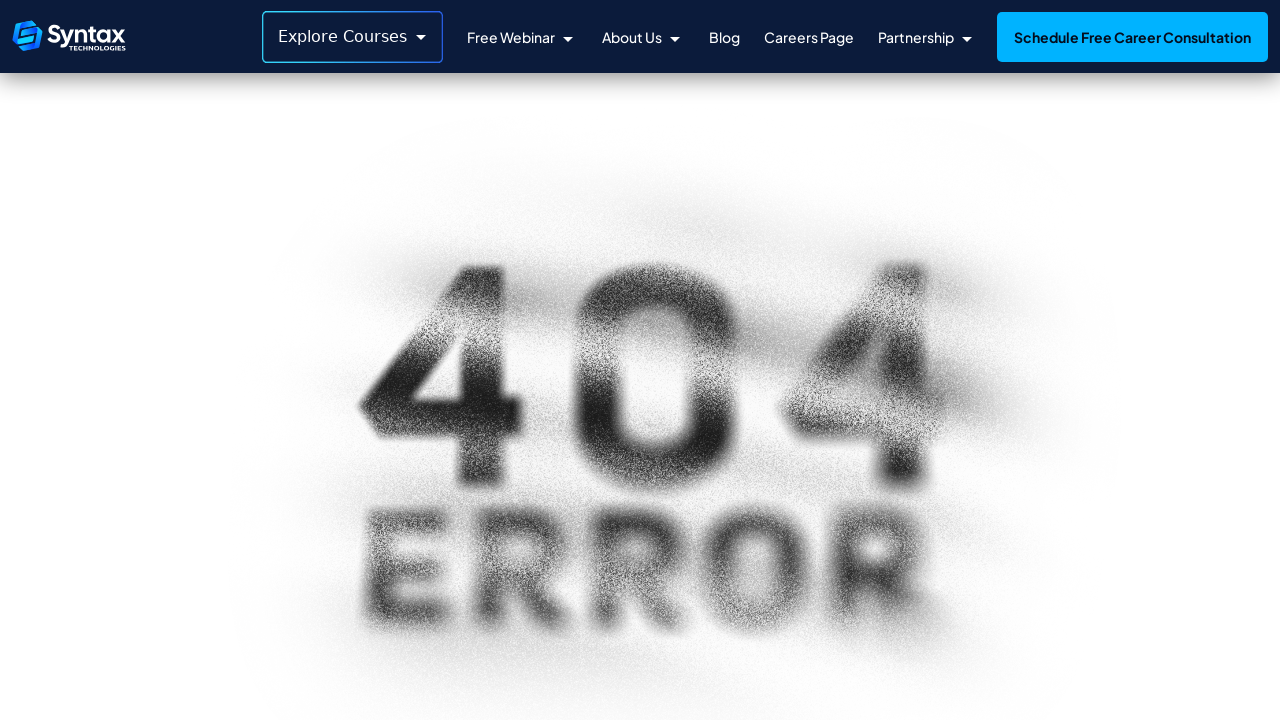

Located dropdown element with id 'select-demo'
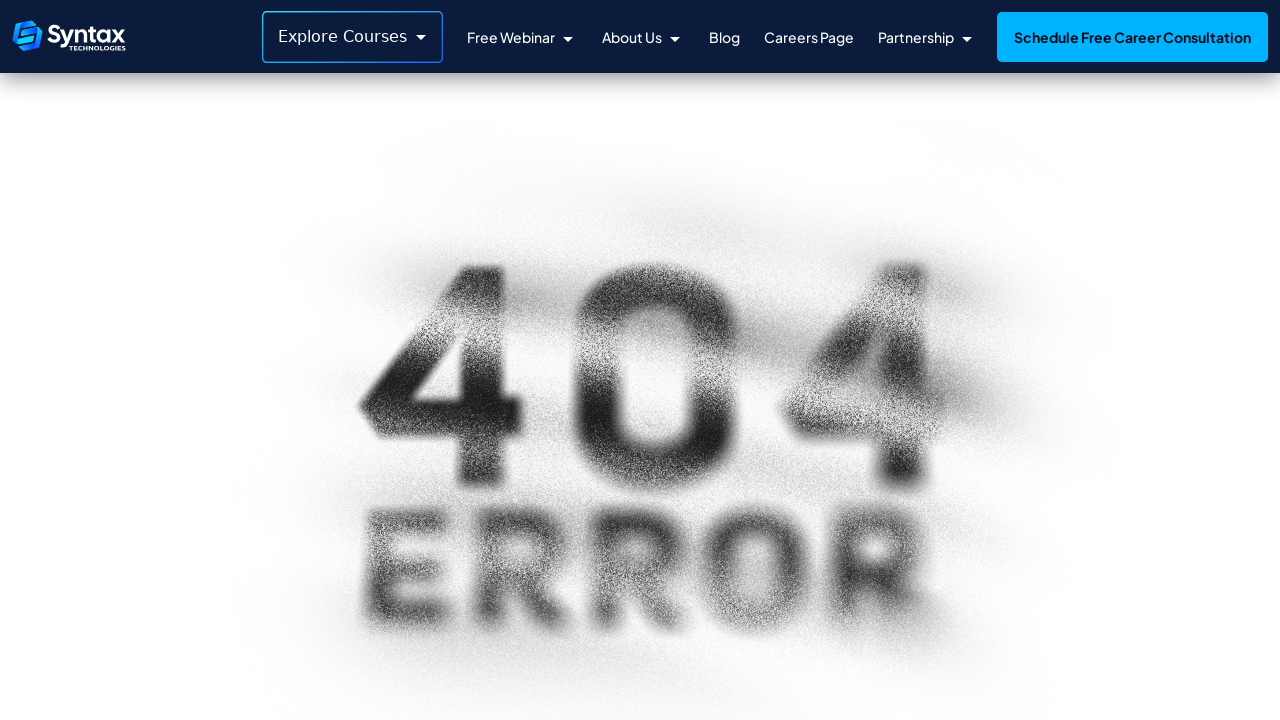

Retrieved all available dropdown options
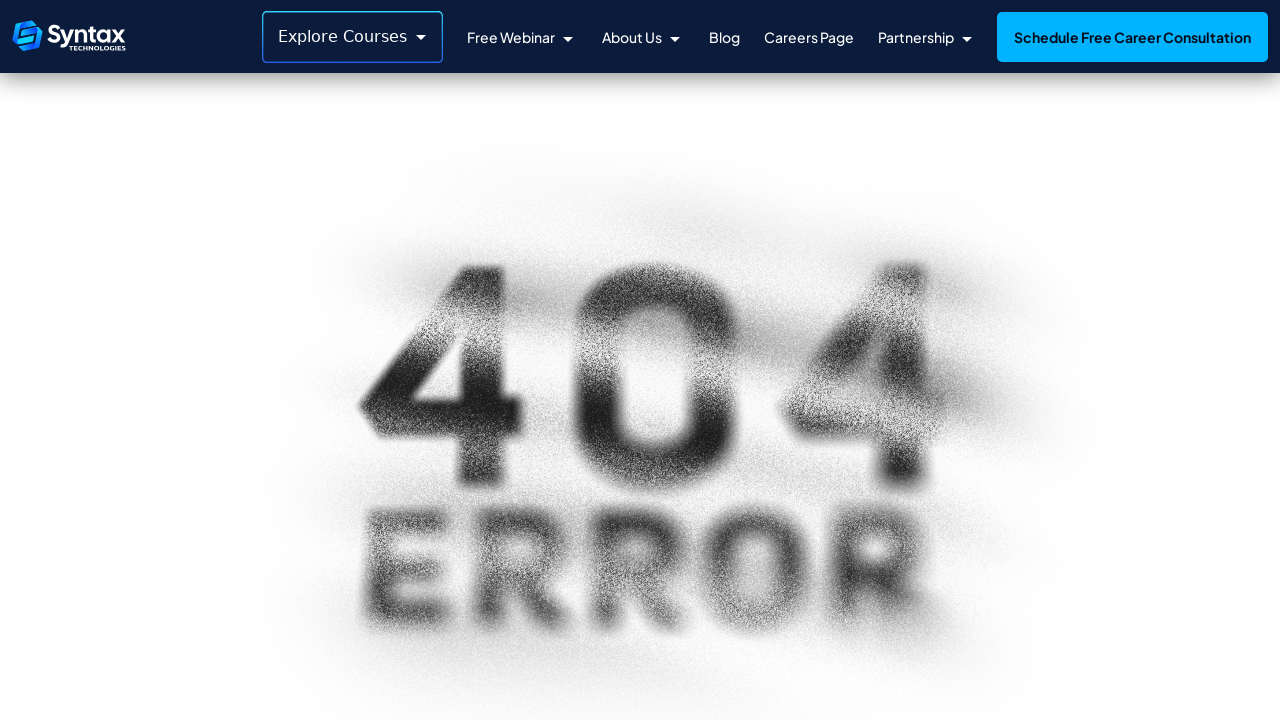

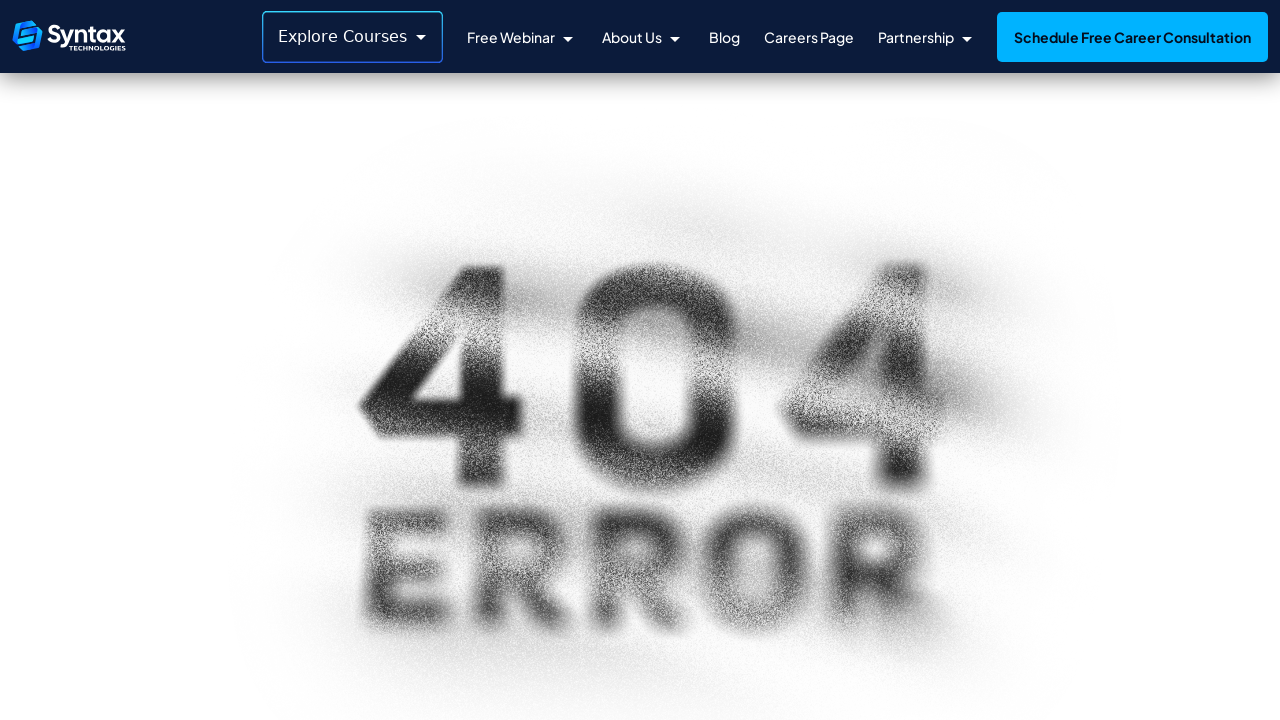